Tests the search functionality on Ferosor website by searching for "alimento"

Starting URL: https://ferosor.cl

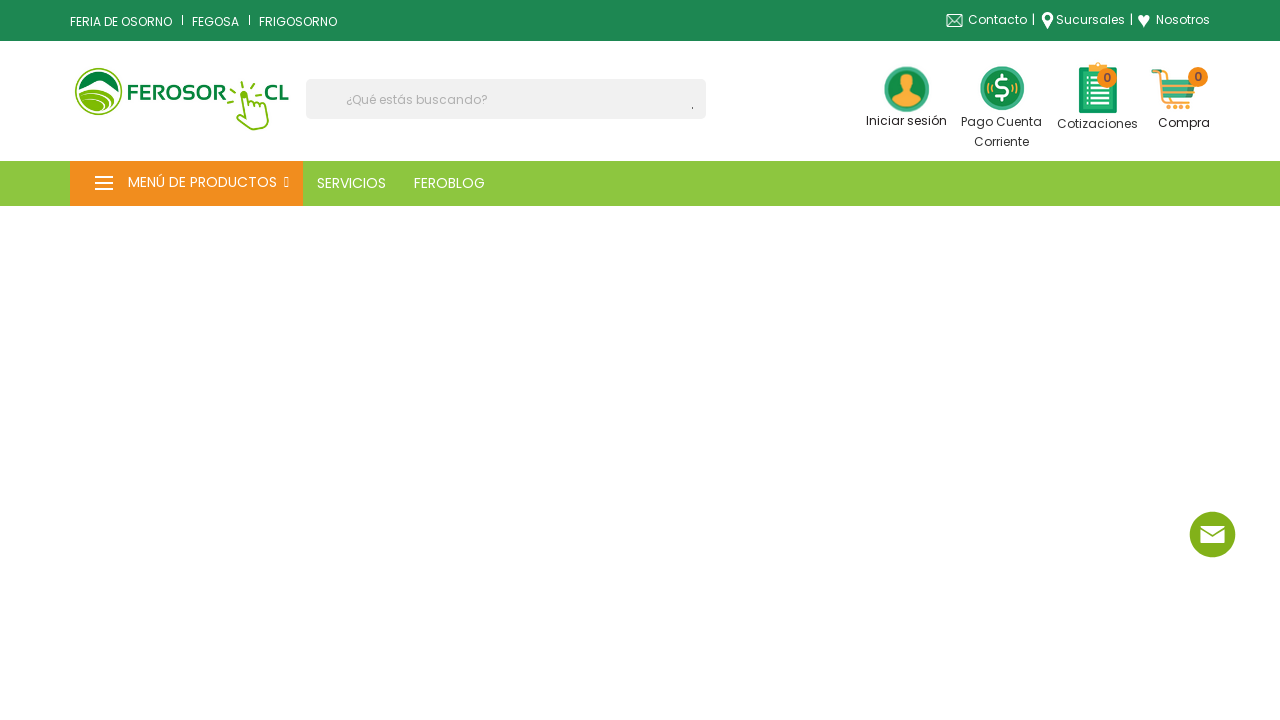

Filled search box with 'alimento' on input[name='s']
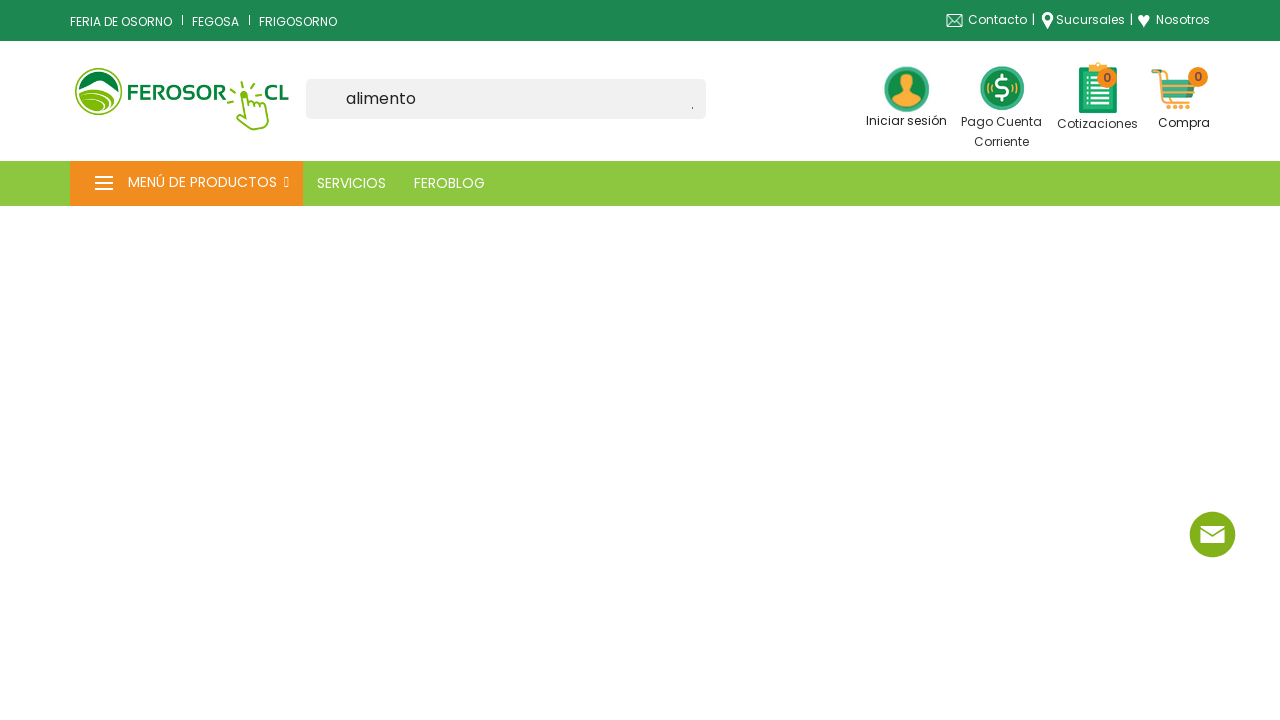

Clicked submit button to search for 'alimento' at (698, 108) on [type='submit']
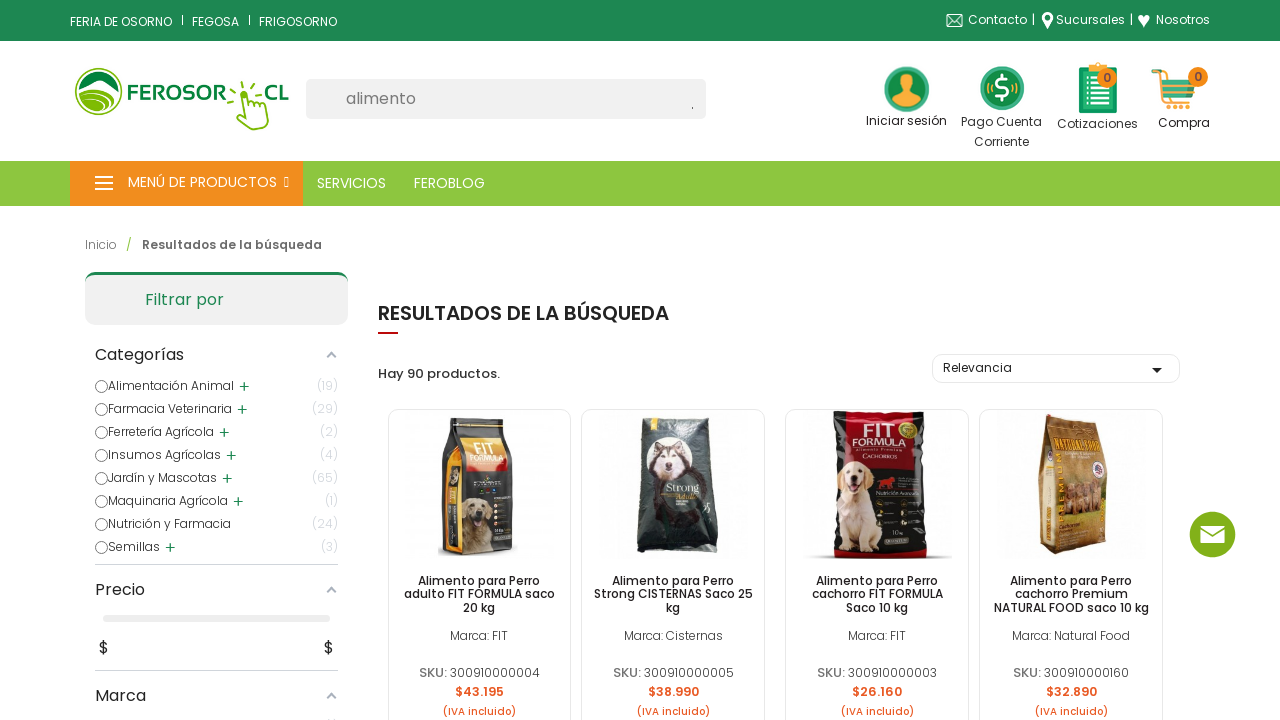

Search results loaded successfully
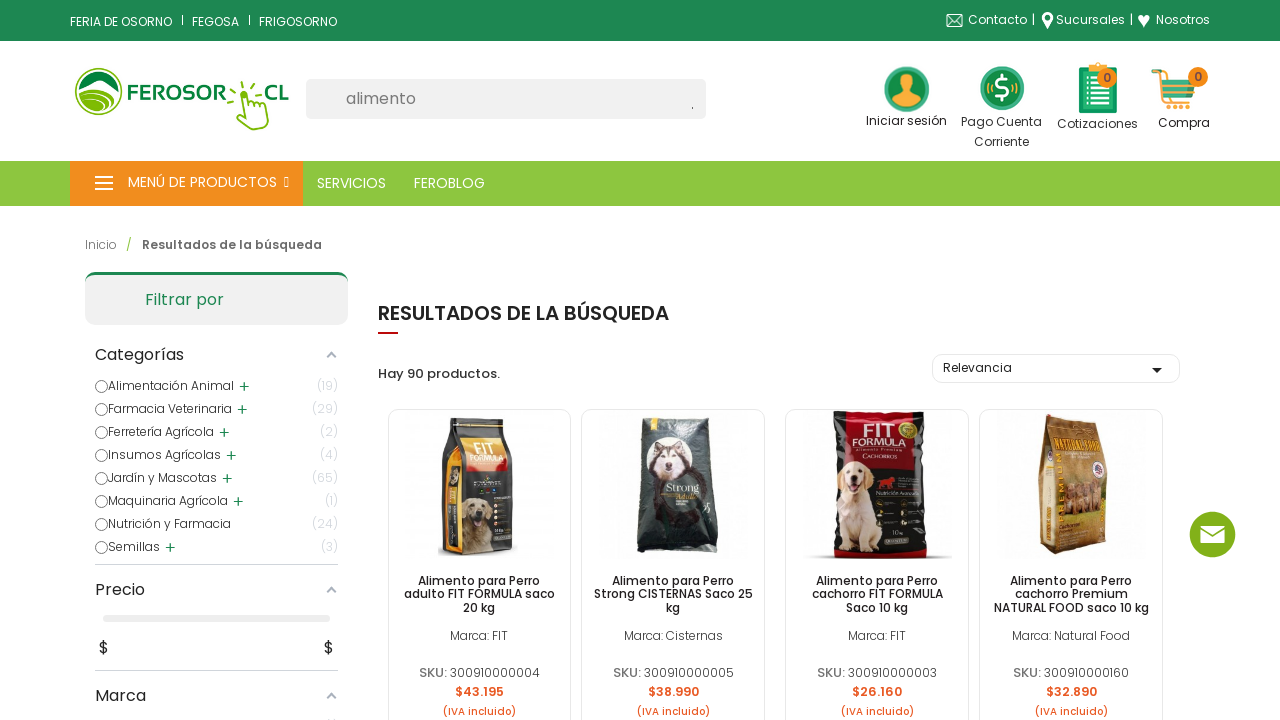

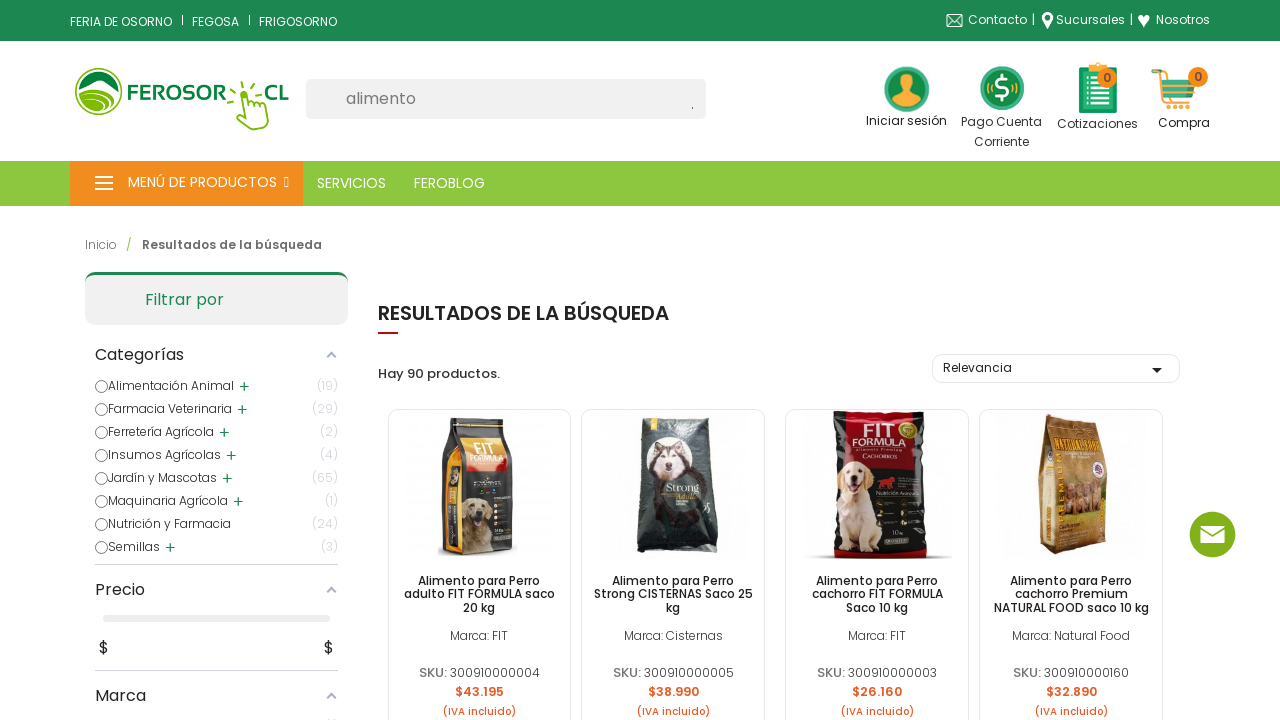